Tests that the languages starting with numbers page displays exactly 10 language entries

Starting URL: http://www.99-bottles-of-beer.net/

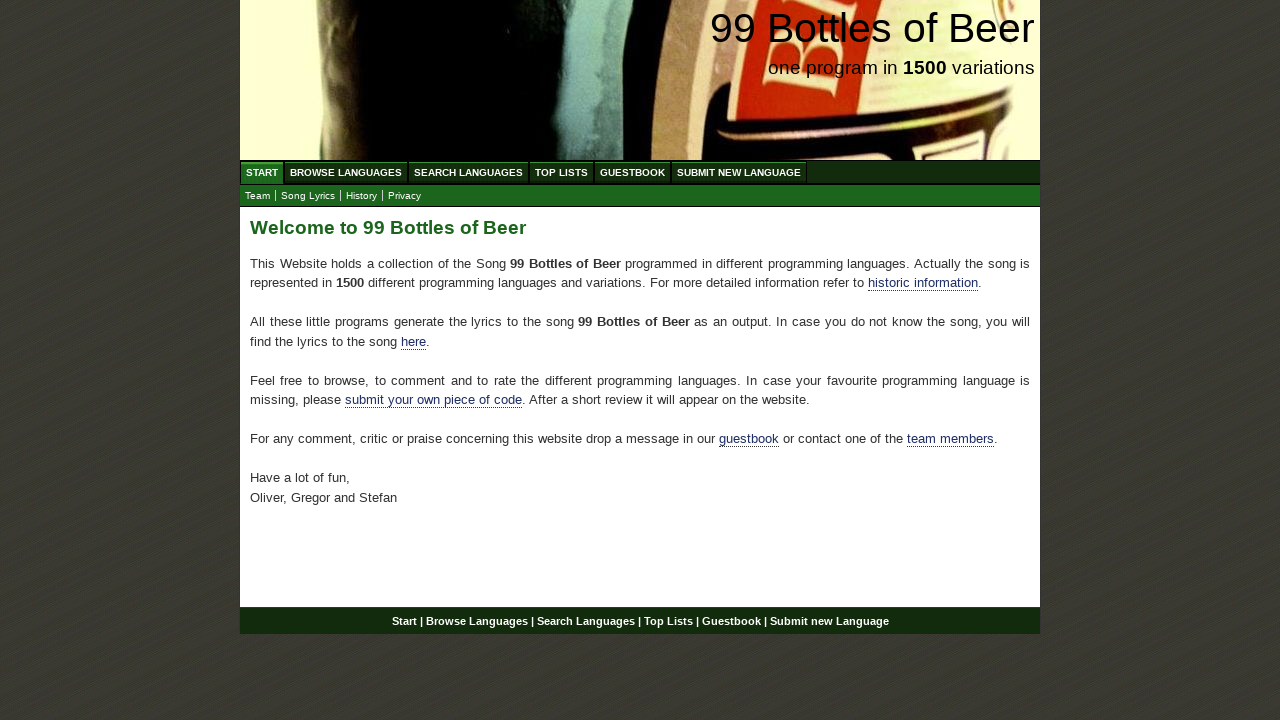

Clicked on Browse Languages menu link at (346, 172) on #menu li a[href='/abc.html']
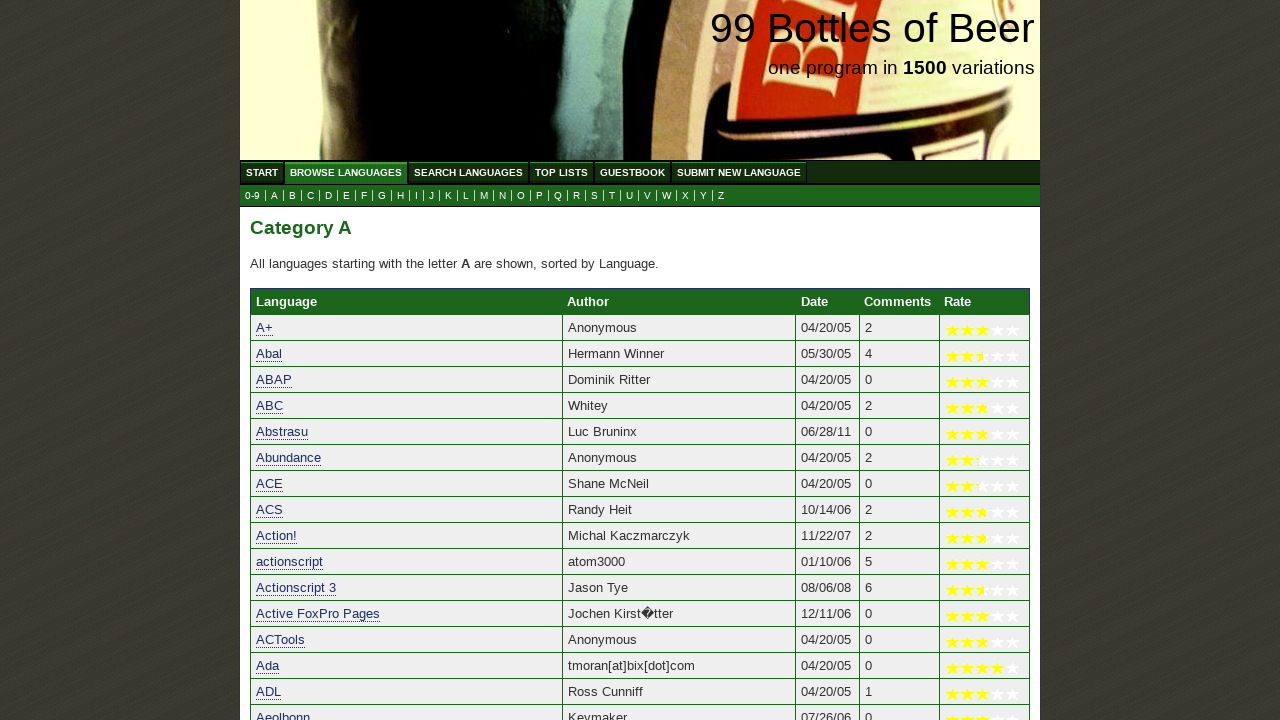

Clicked on 0-9 languages link at (252, 196) on a[href='0.html']
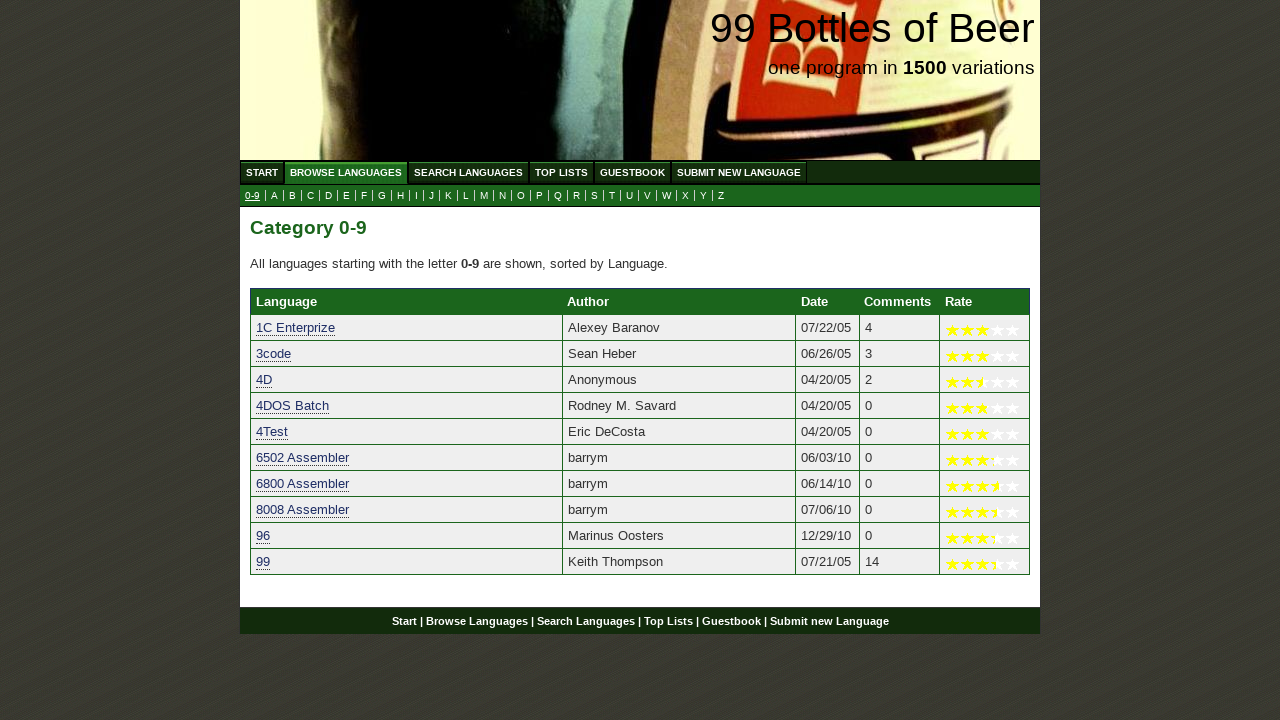

Waited for language entries to load in table
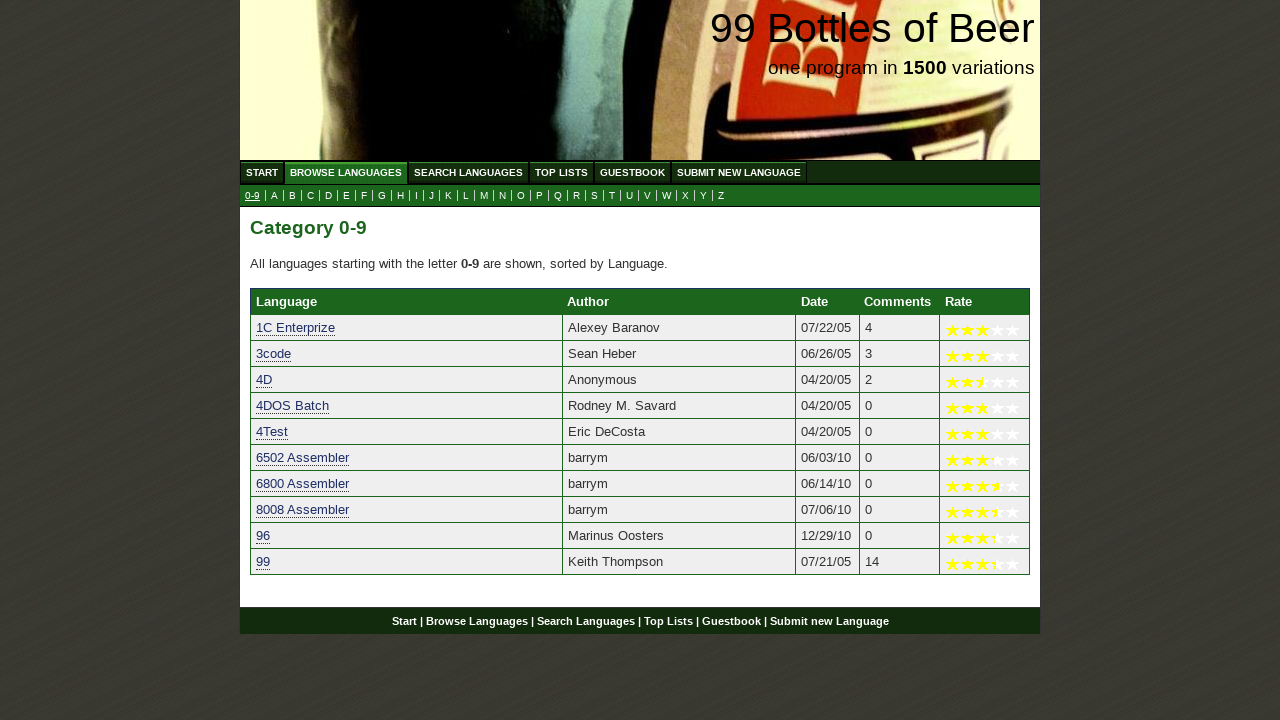

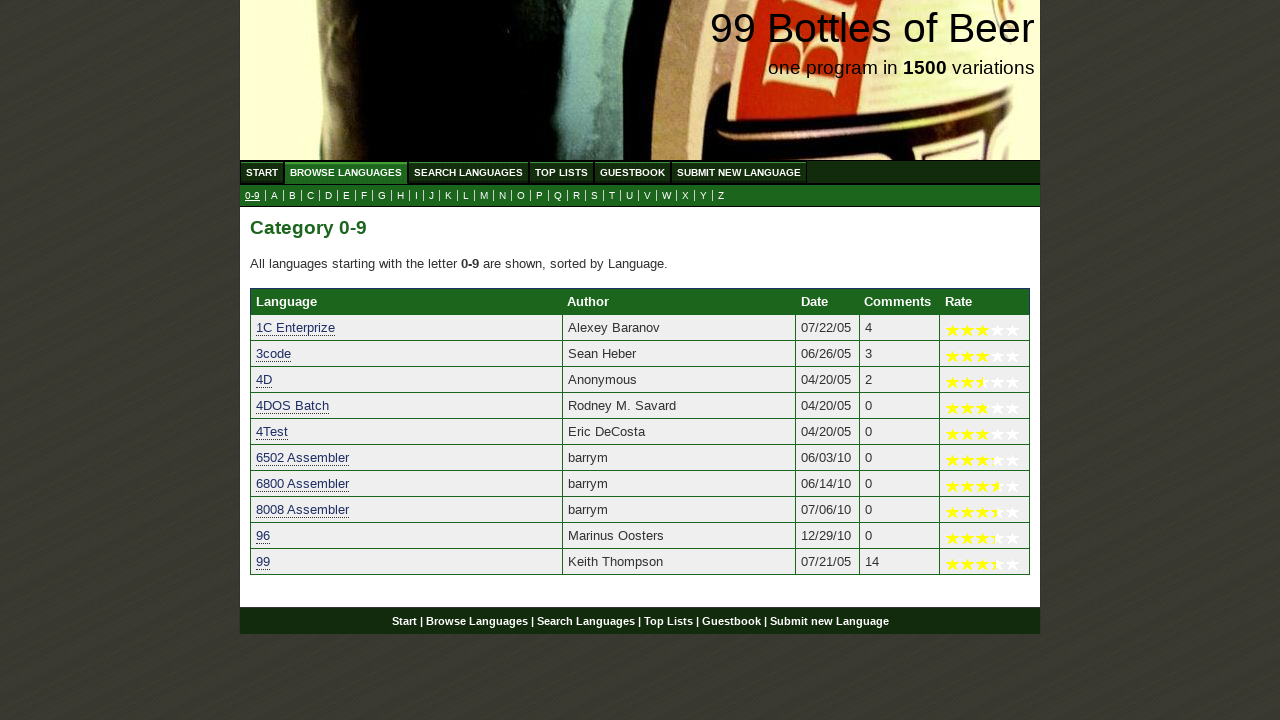